Tests alert popup handling including accept and dismiss actions

Starting URL: https://rahulshettyacademy.com/AutomationPractice/

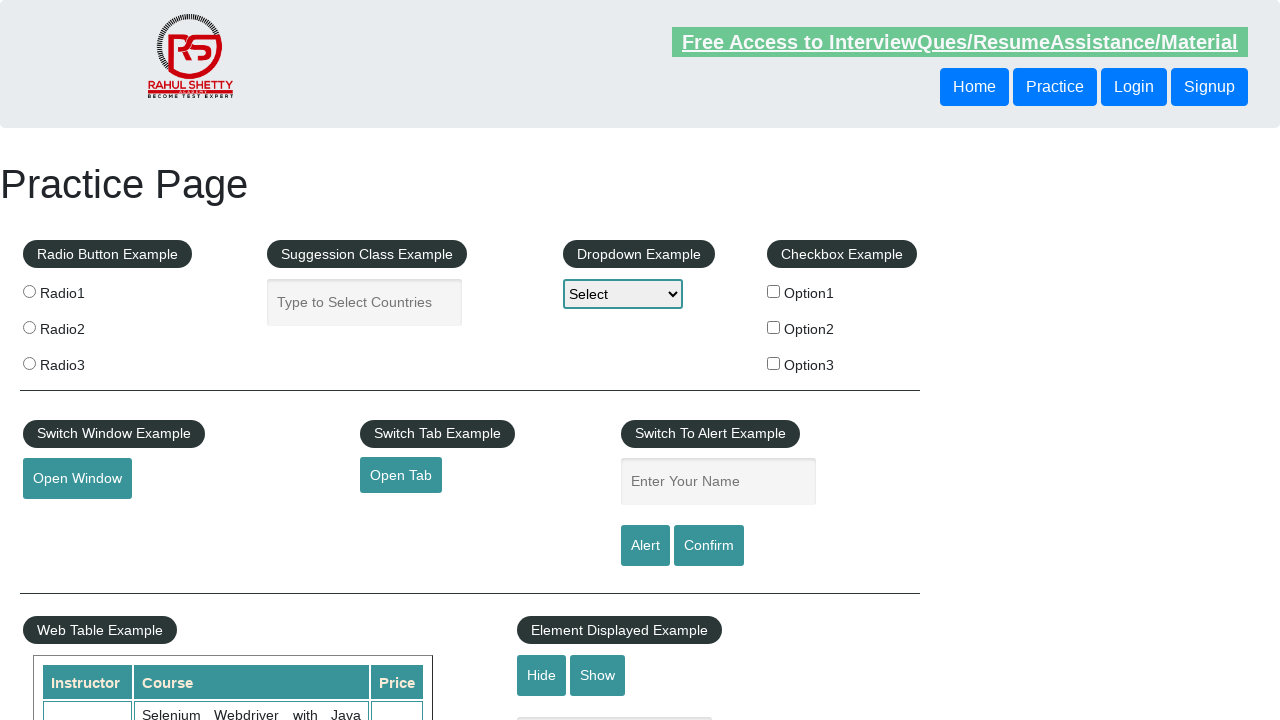

Navigated to Rahul Shetty Academy Automation Practice page
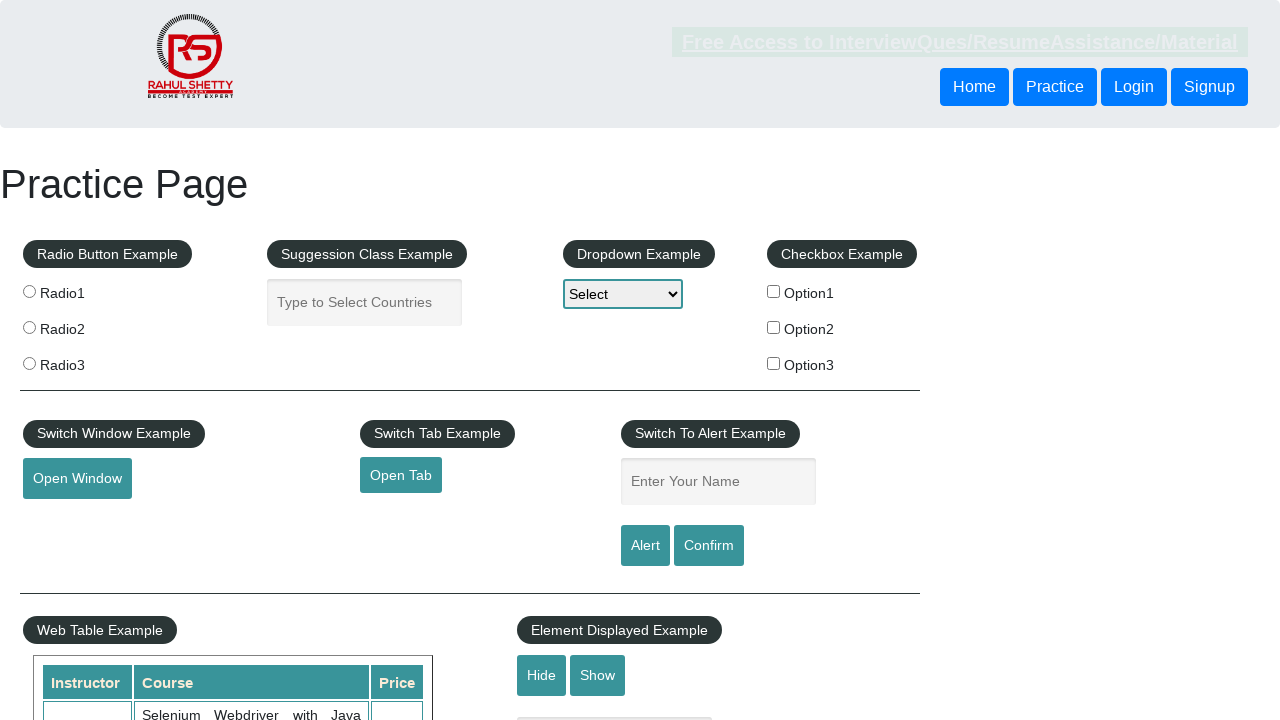

Entered 'Vinitha' in the name text field on //*[@id='name']
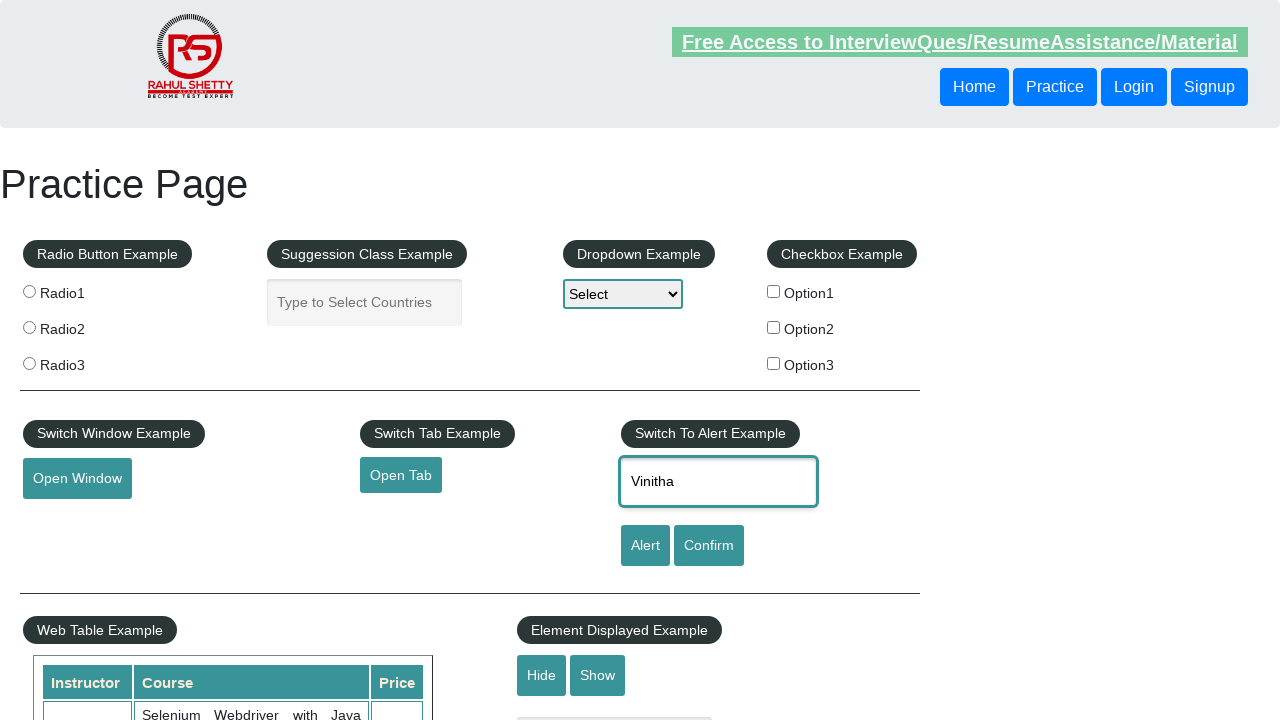

Cleared the name text field on //*[@id='name']
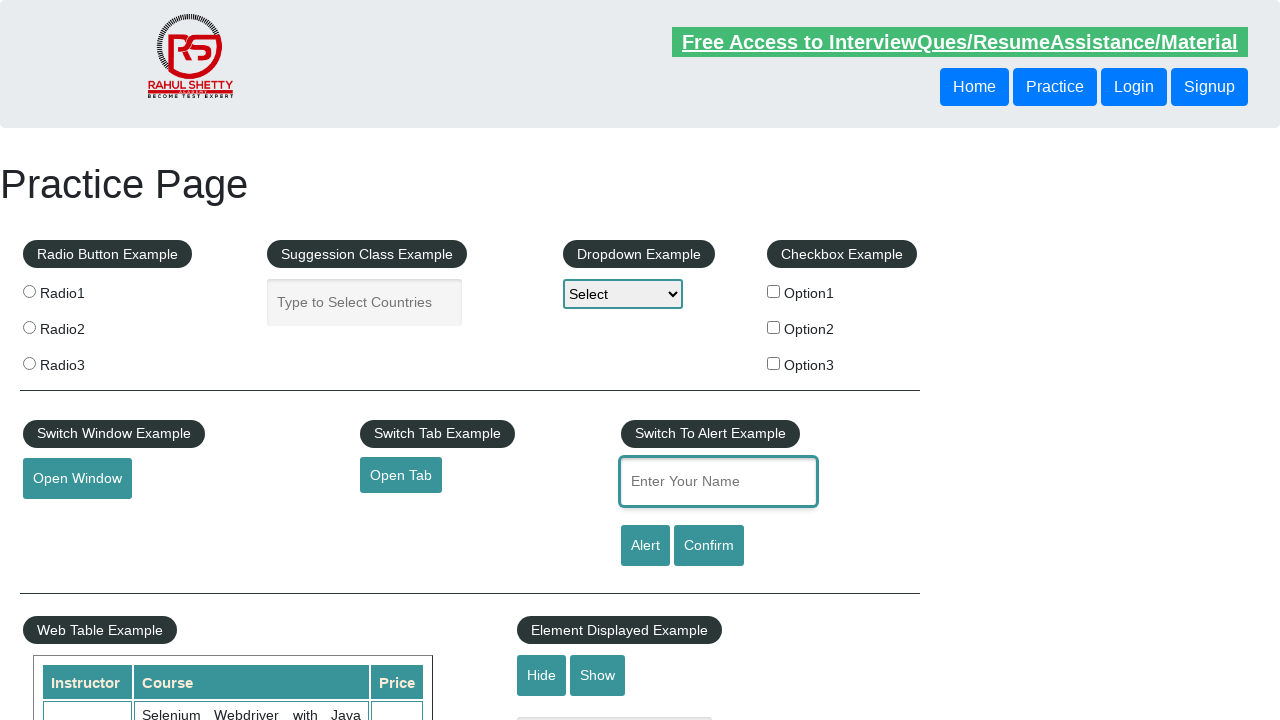

Set up dialog handler to accept alert popup
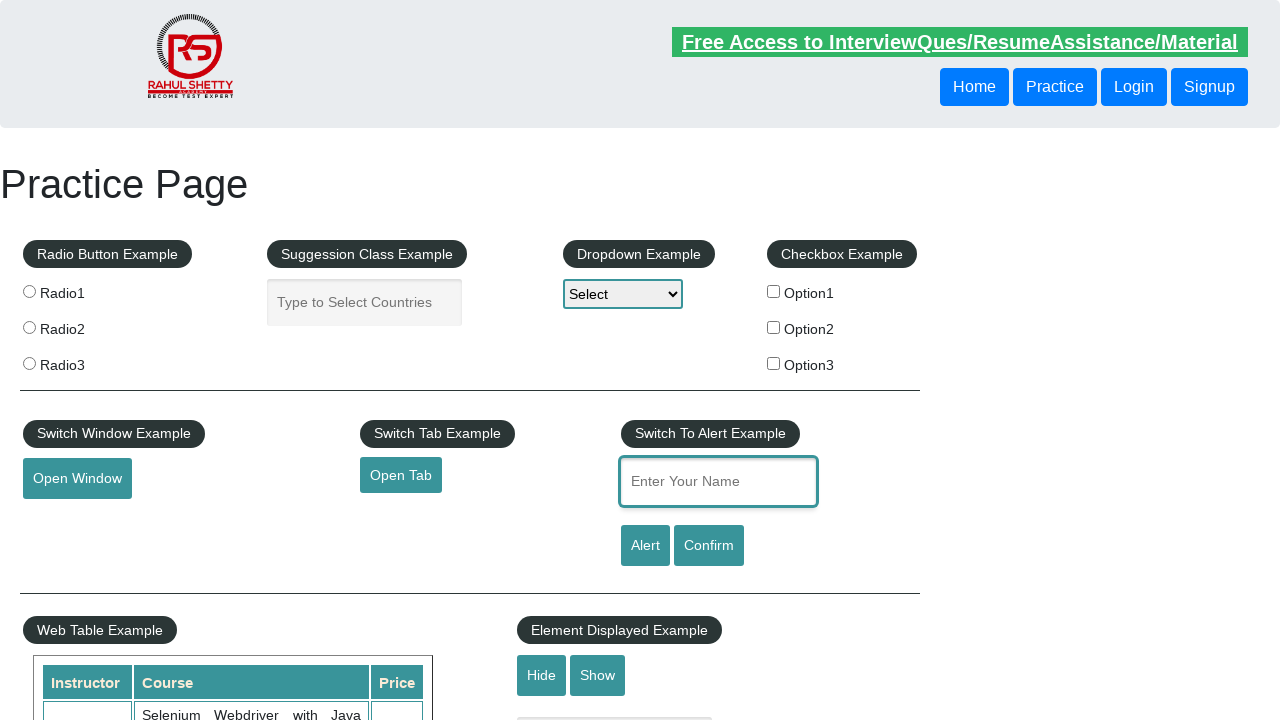

Clicked alert button and accepted the alert popup at (645, 546) on xpath=//*[@id='alertbtn']
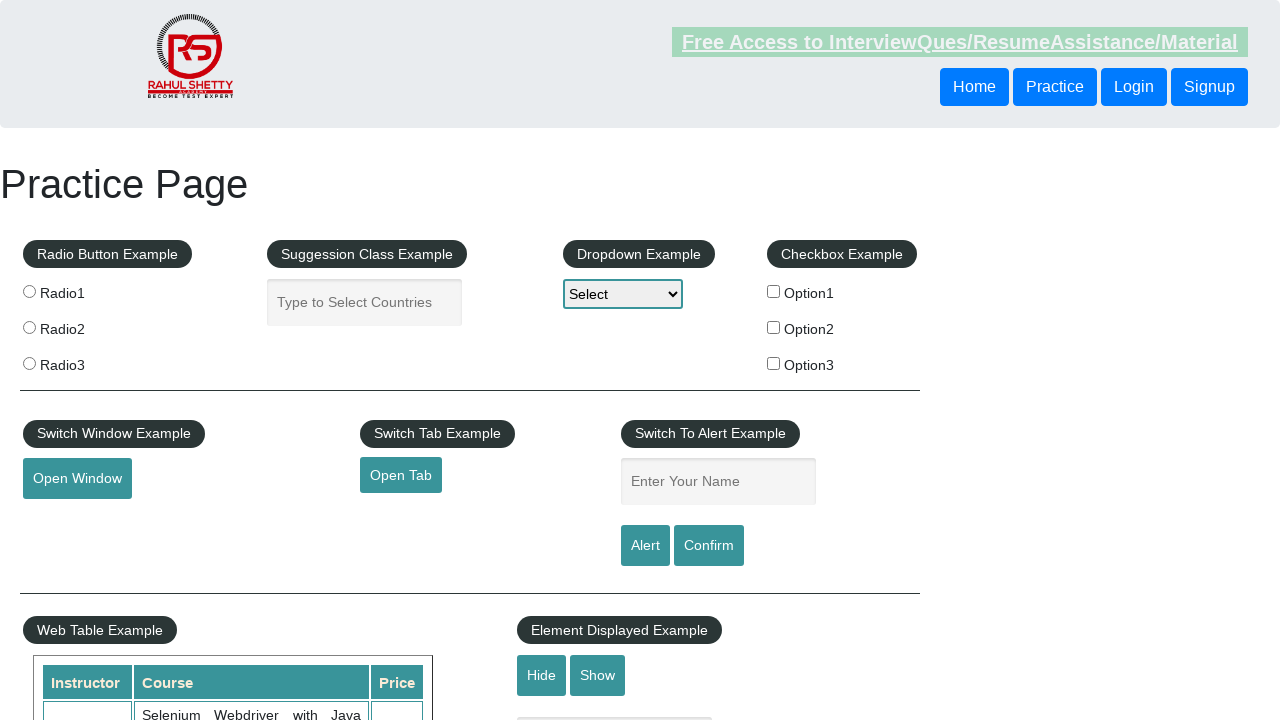

Set up dialog handler to dismiss confirm popup
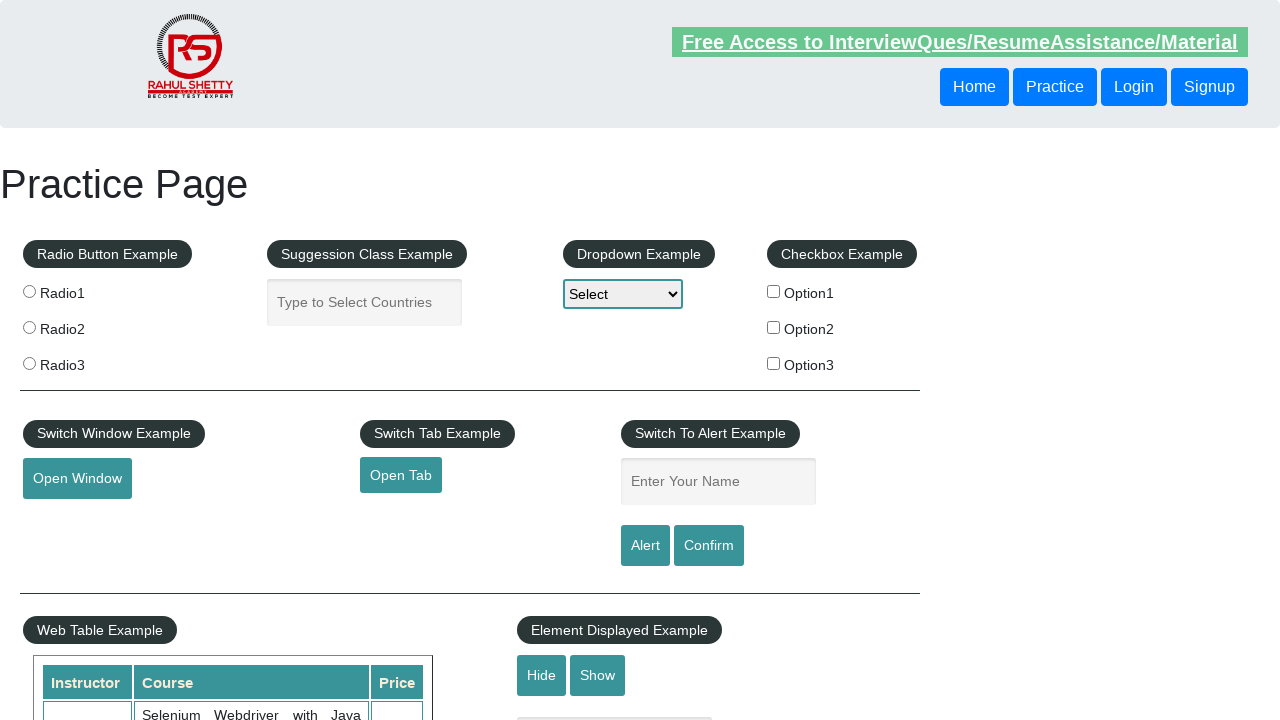

Clicked confirm button and dismissed the confirm popup at (709, 546) on xpath=//*[@id='confirmbtn']
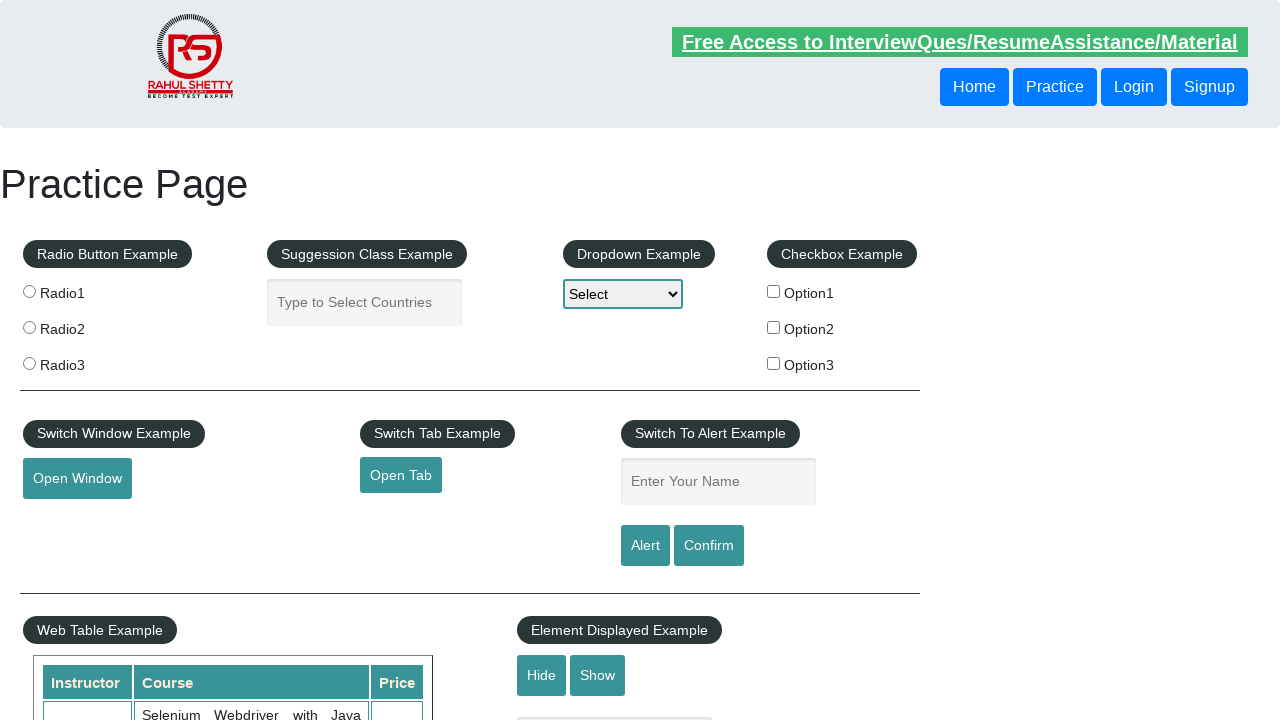

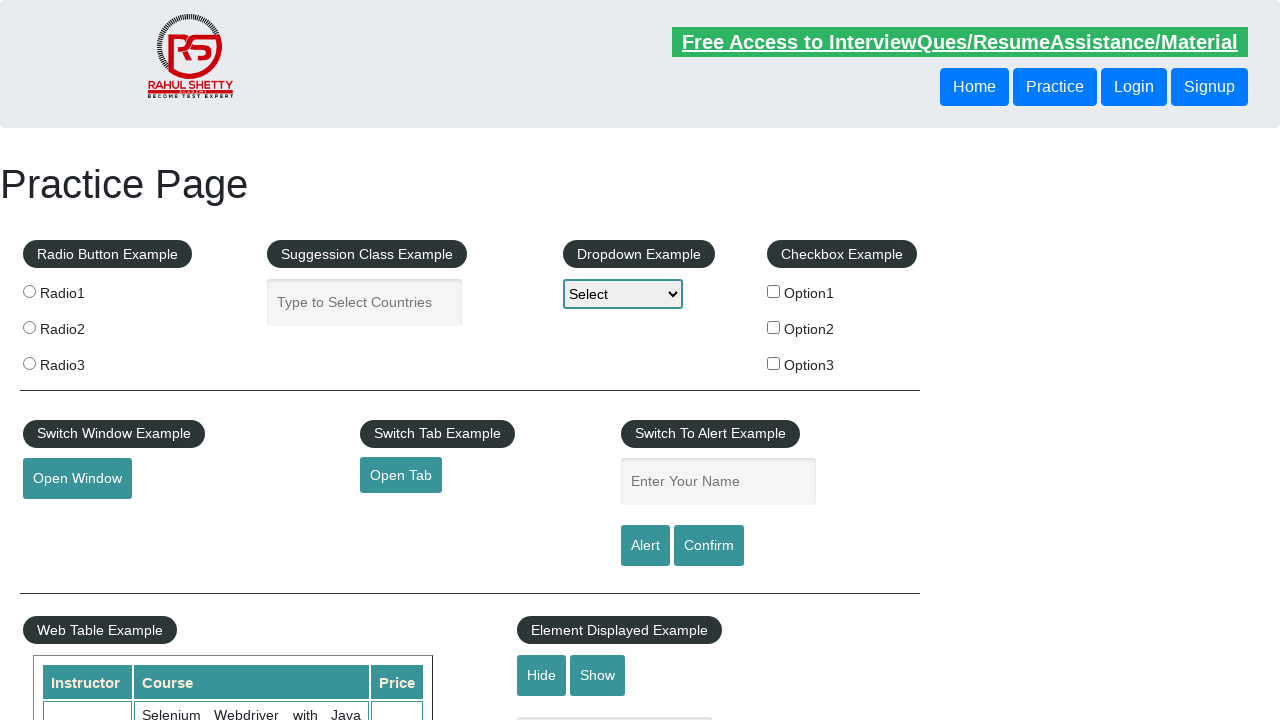